Tests how element location coordinates change when the browser window is maximized, minimized, set to fullscreen, and repositioned to different coordinates on the screen.

Starting URL: https://opensource-demo.orangehrmlive.com/web/index.php/auth/login

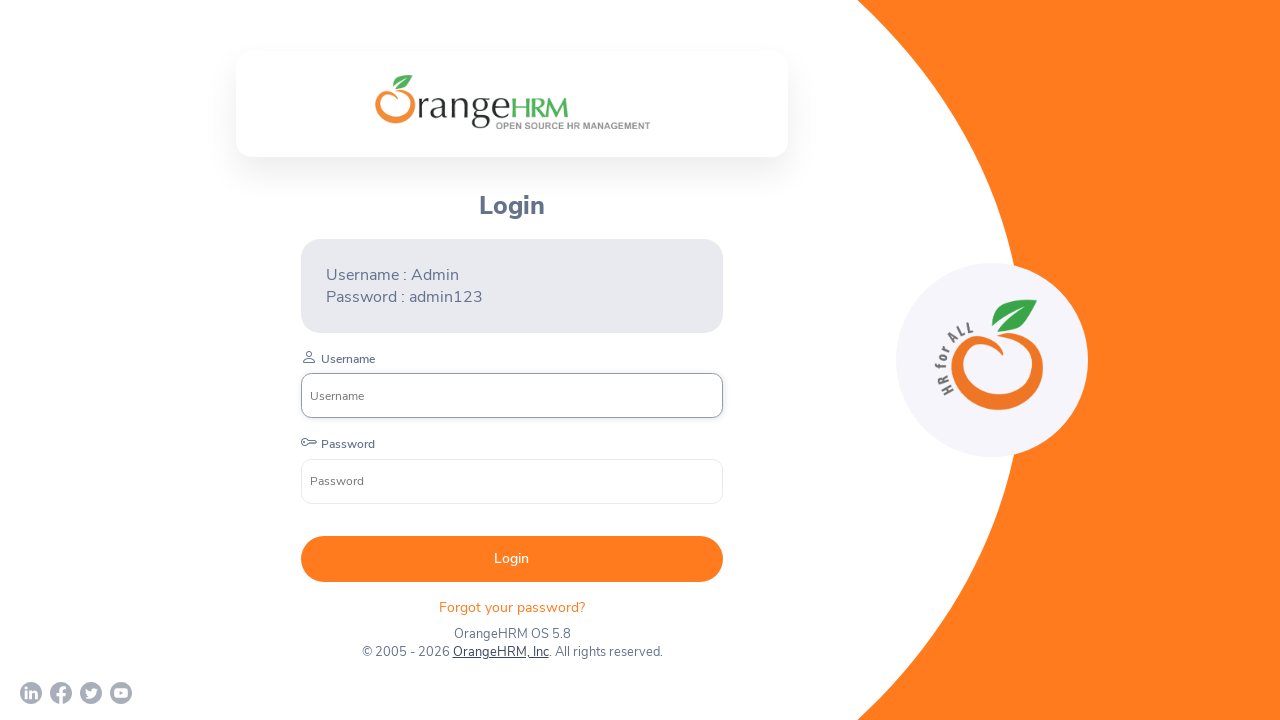

Logo element became visible
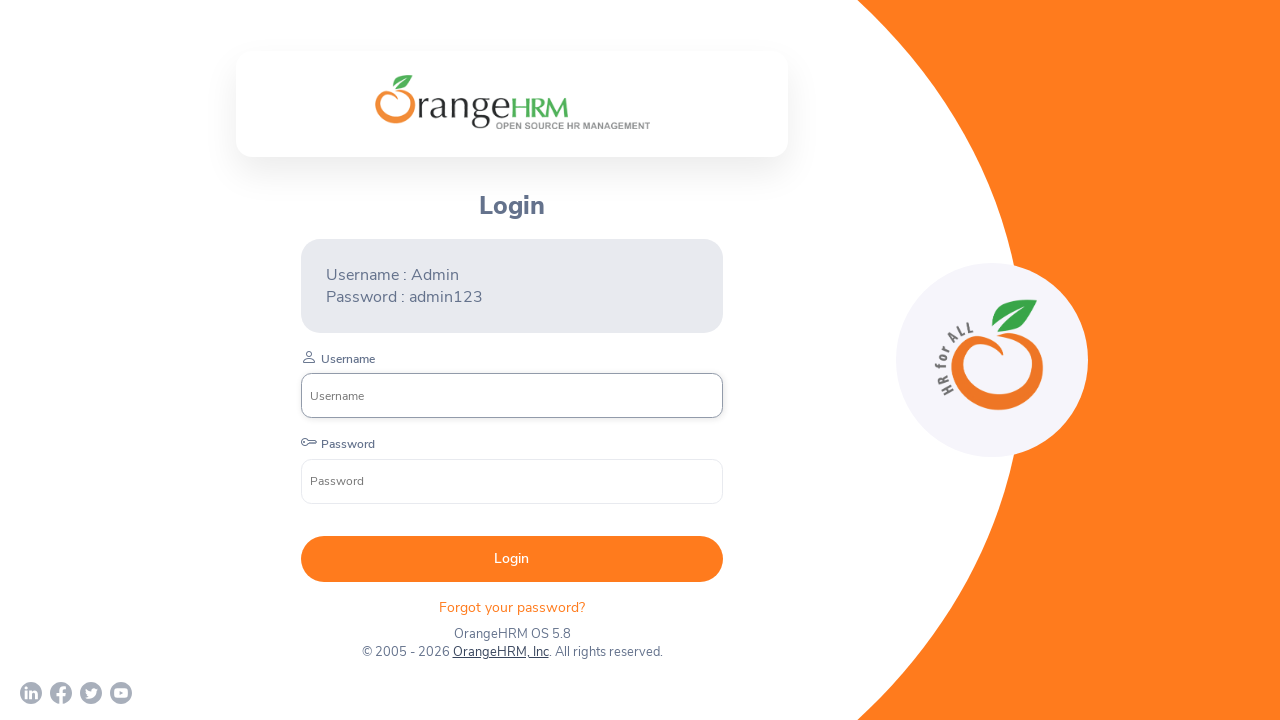

Retrieved initial logo location before window maximization
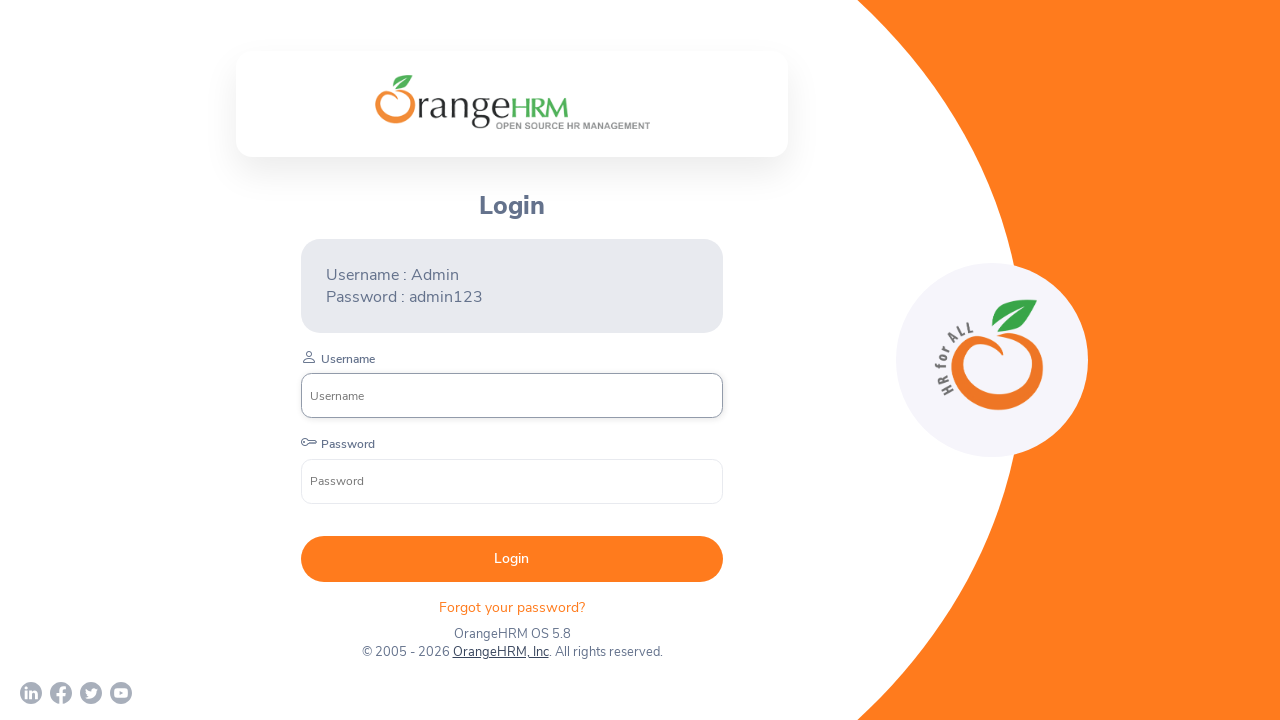

Set viewport to maximized size (1920x1080)
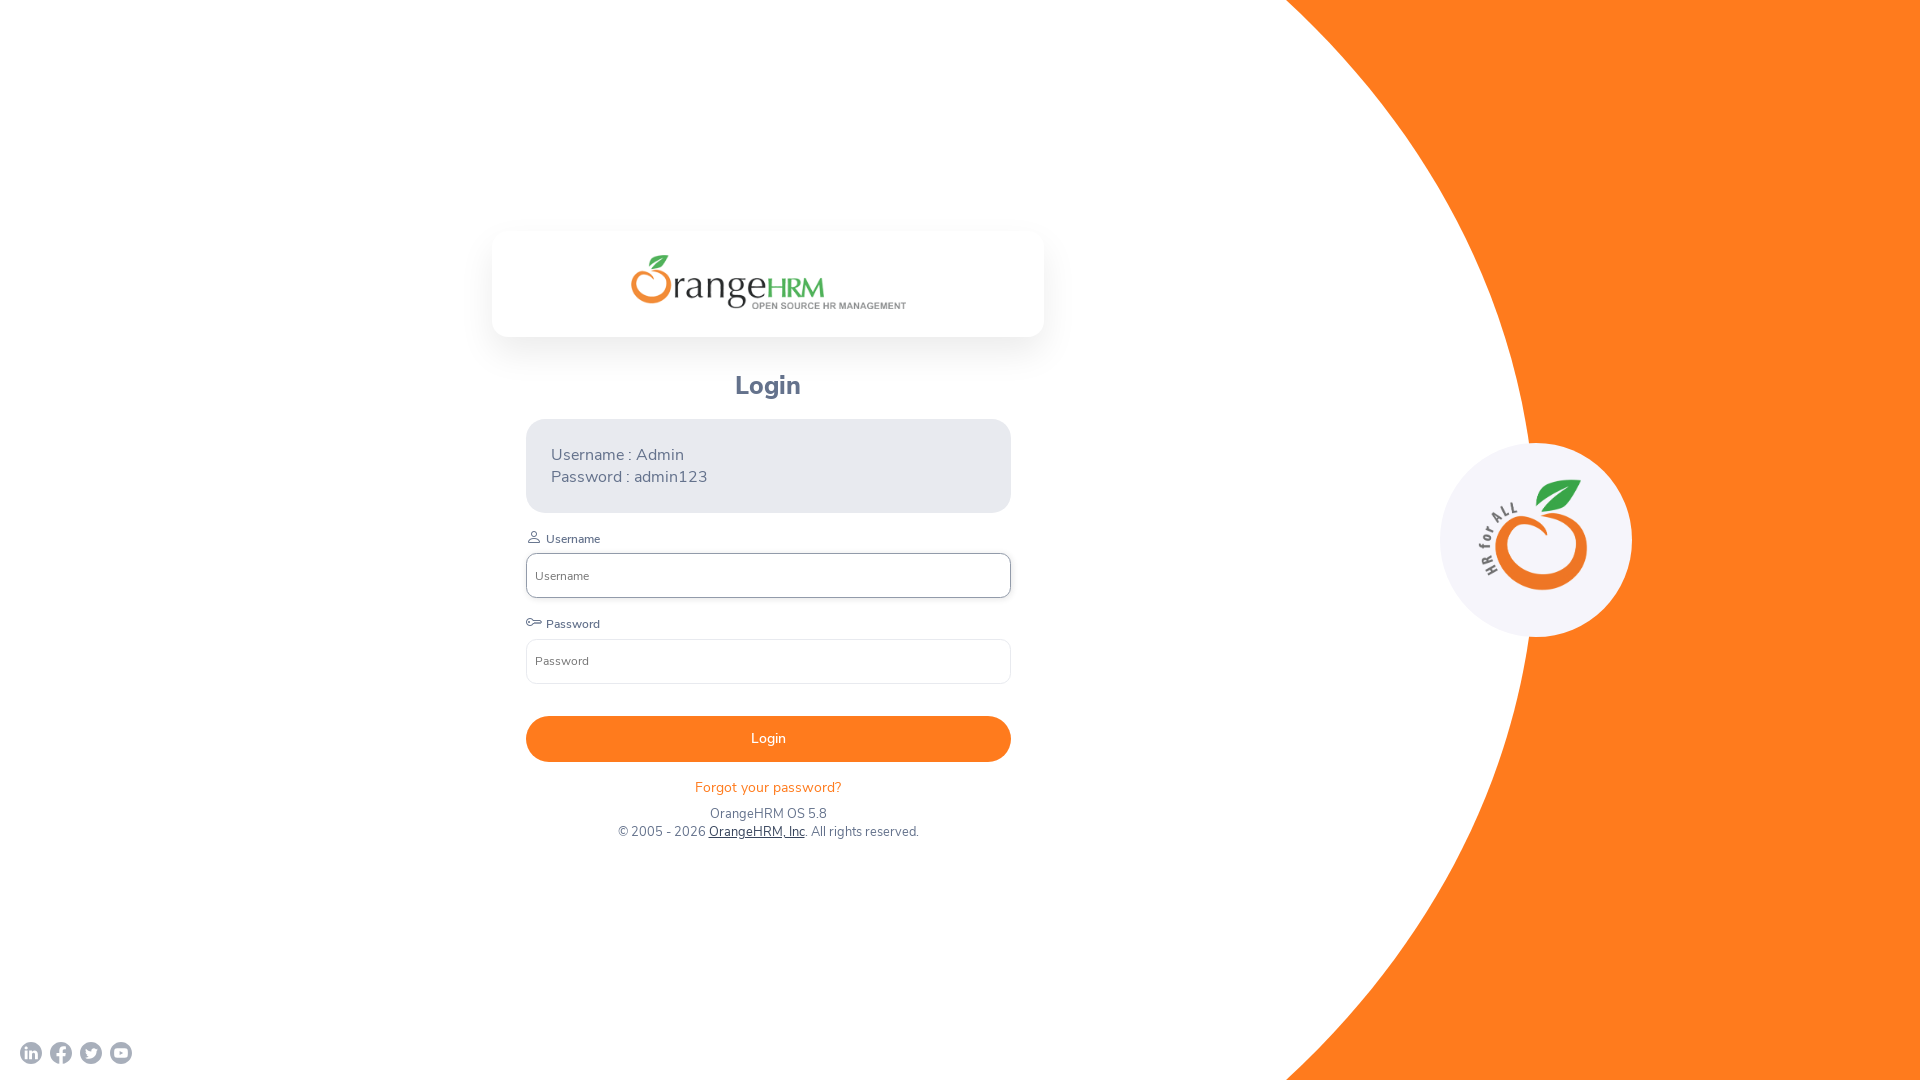

Retrieved logo location after window maximization
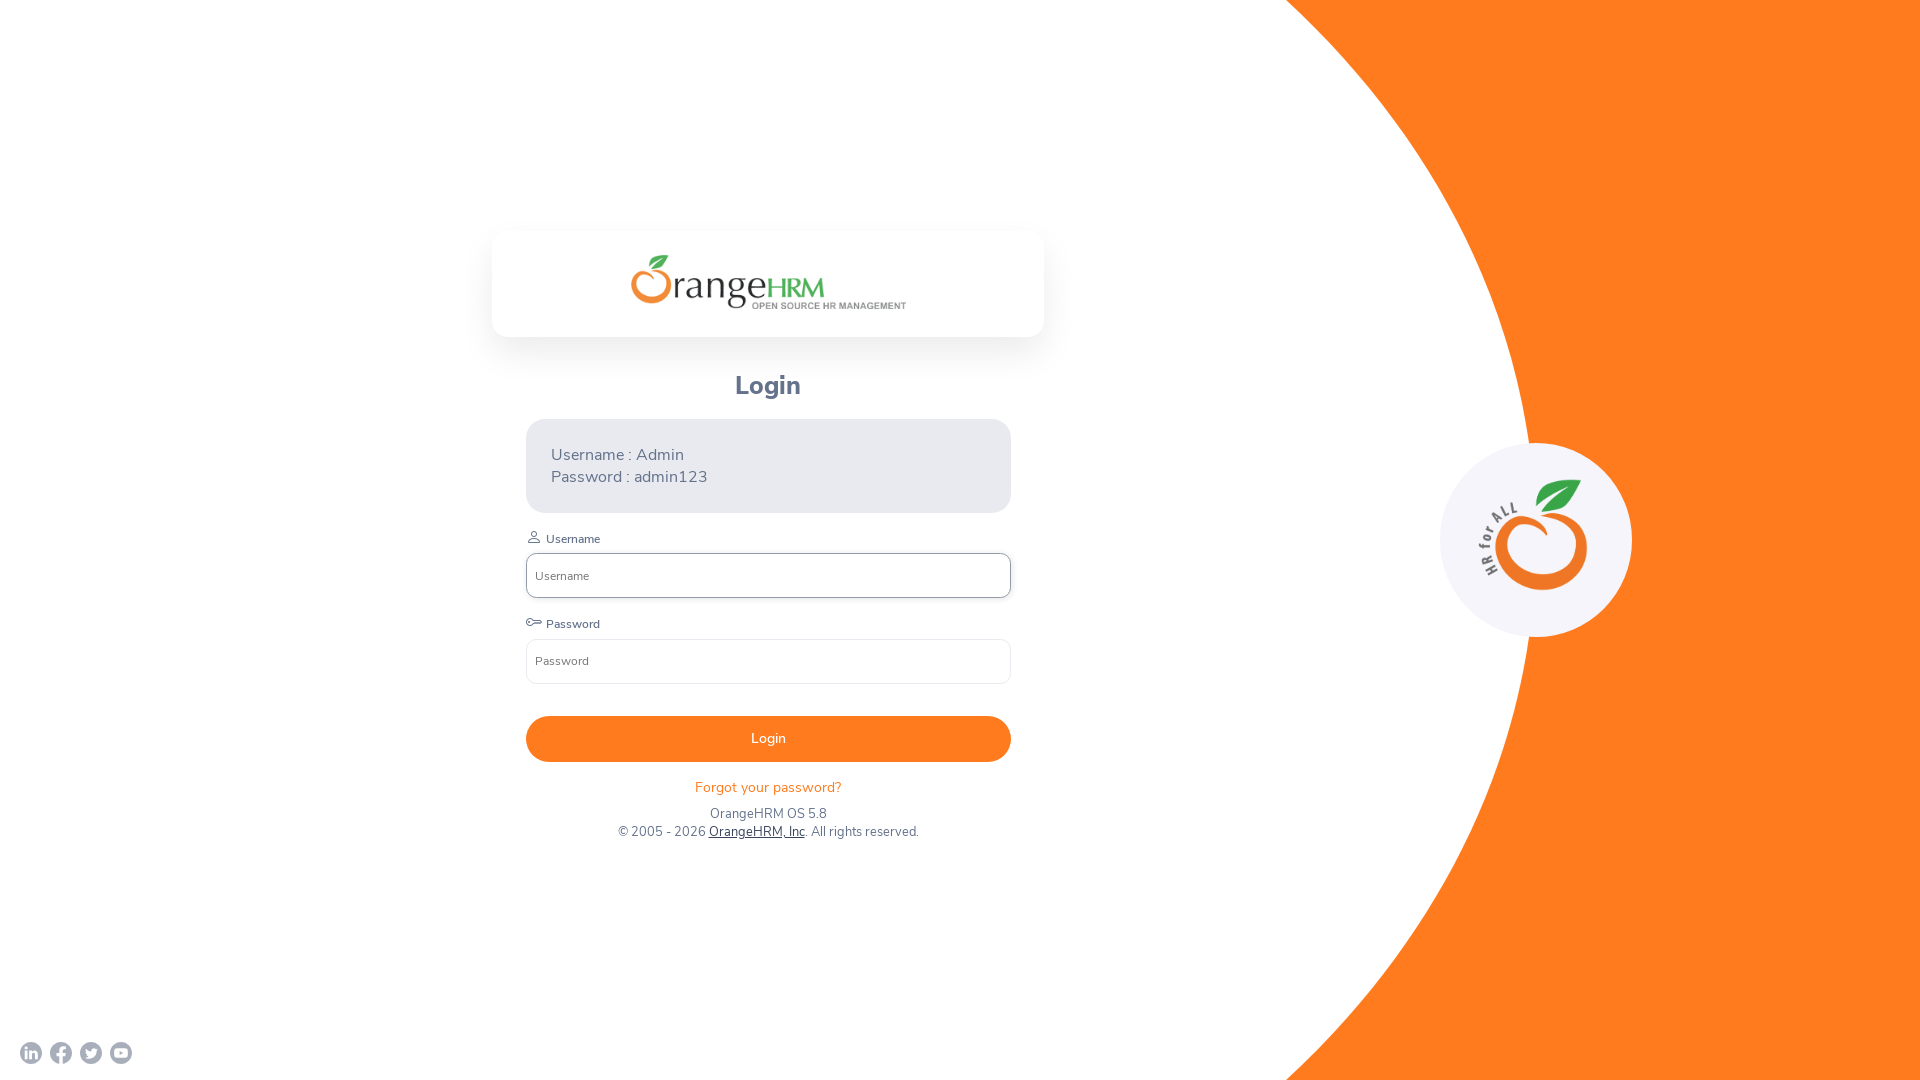

Set viewport to minimized size (800x600)
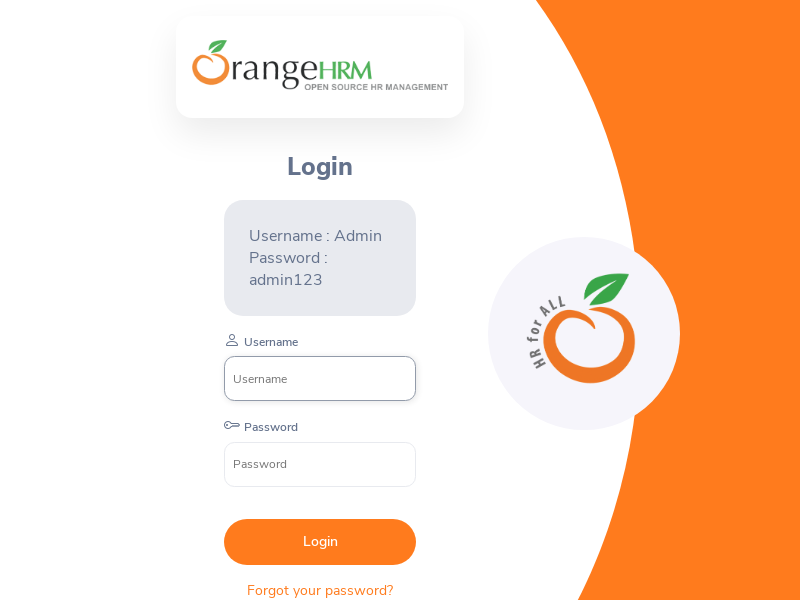

Retrieved logo location after window minimization
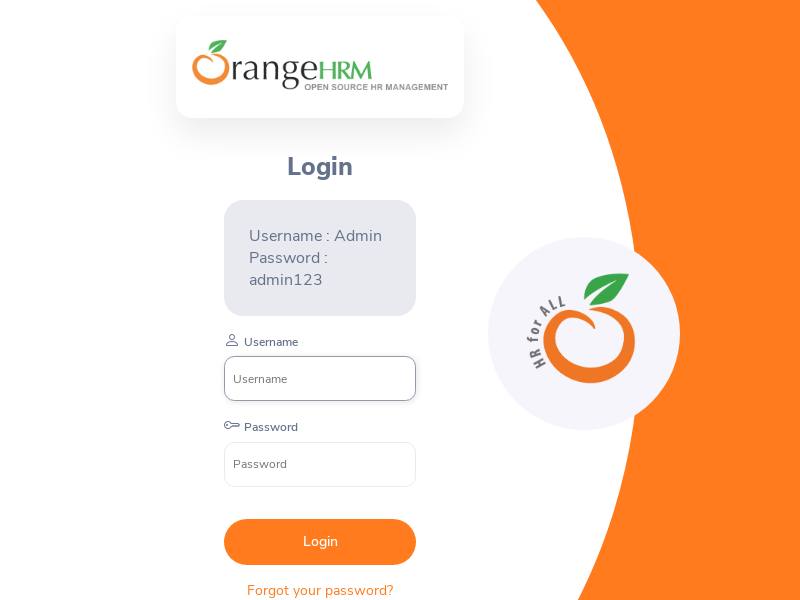

Set viewport to fullscreen-like size (1920x1080)
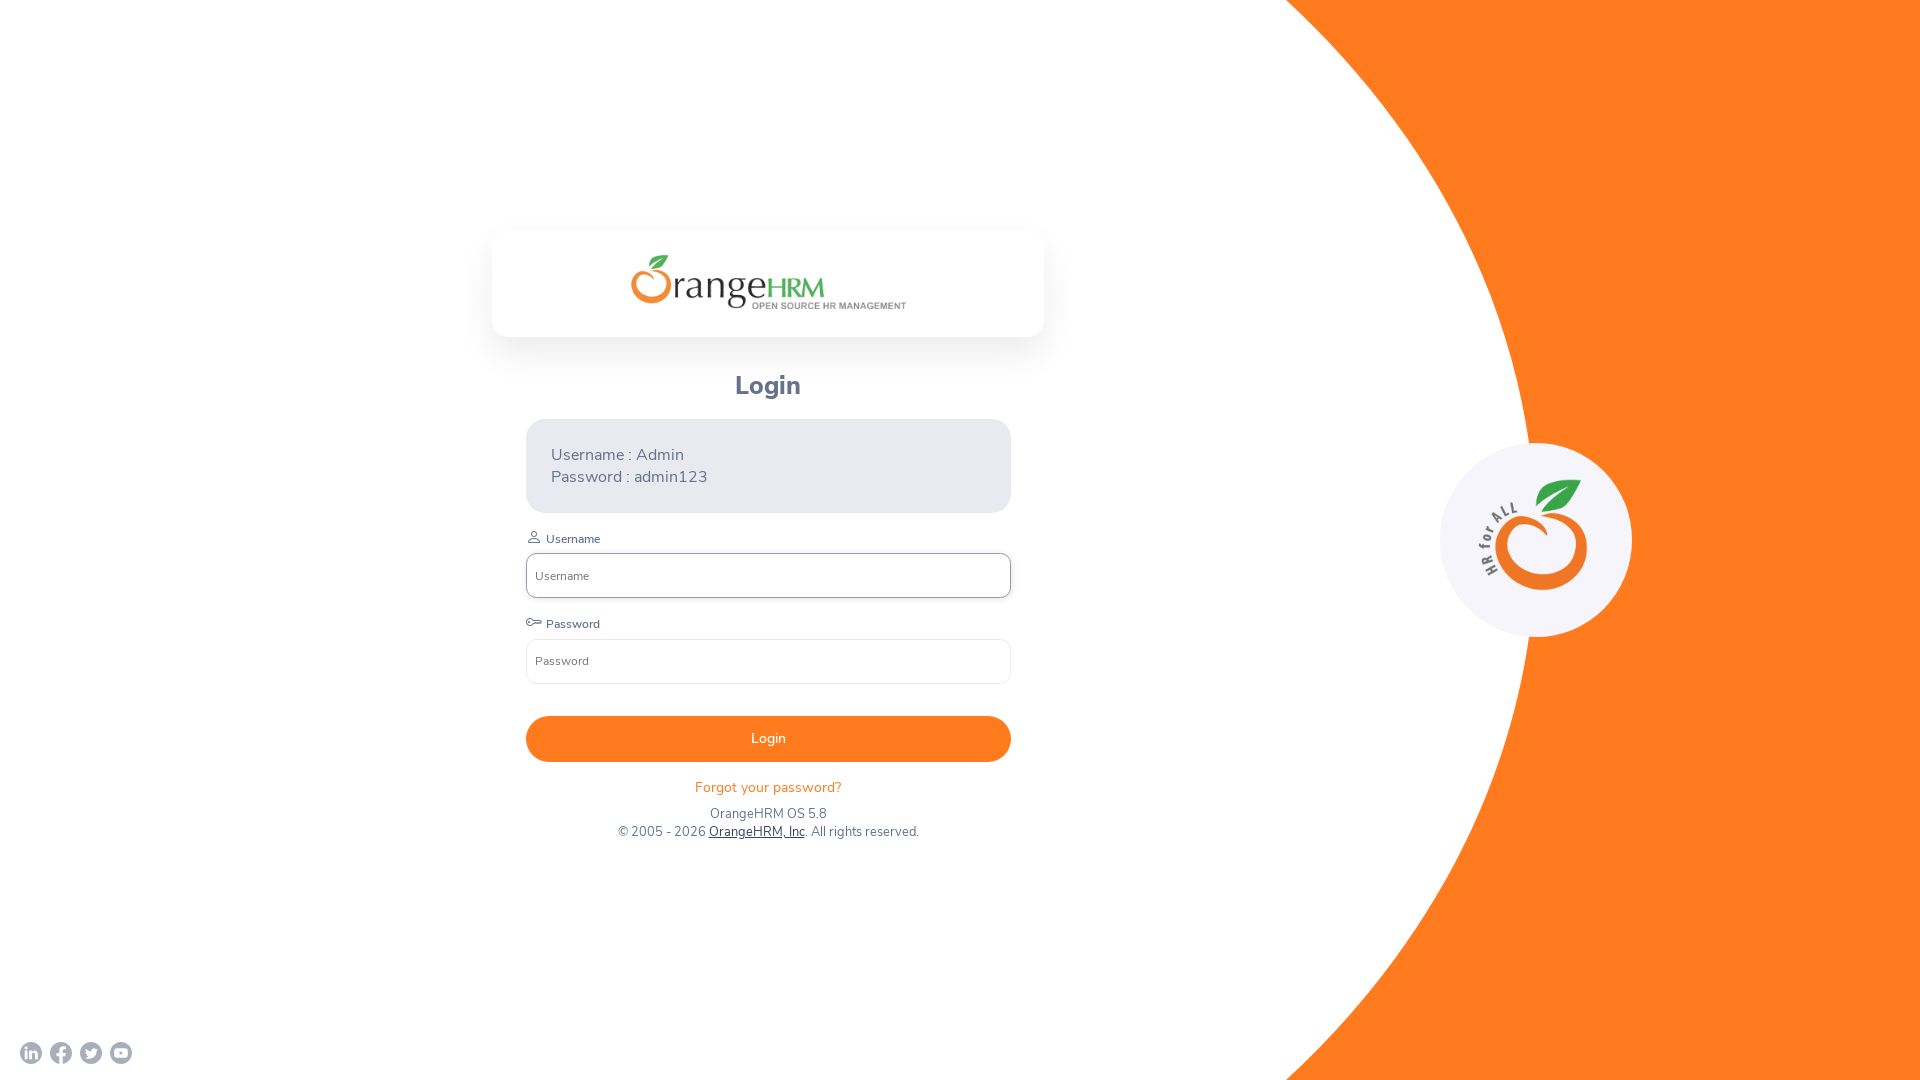

Retrieved logo location after fullscreen viewport change
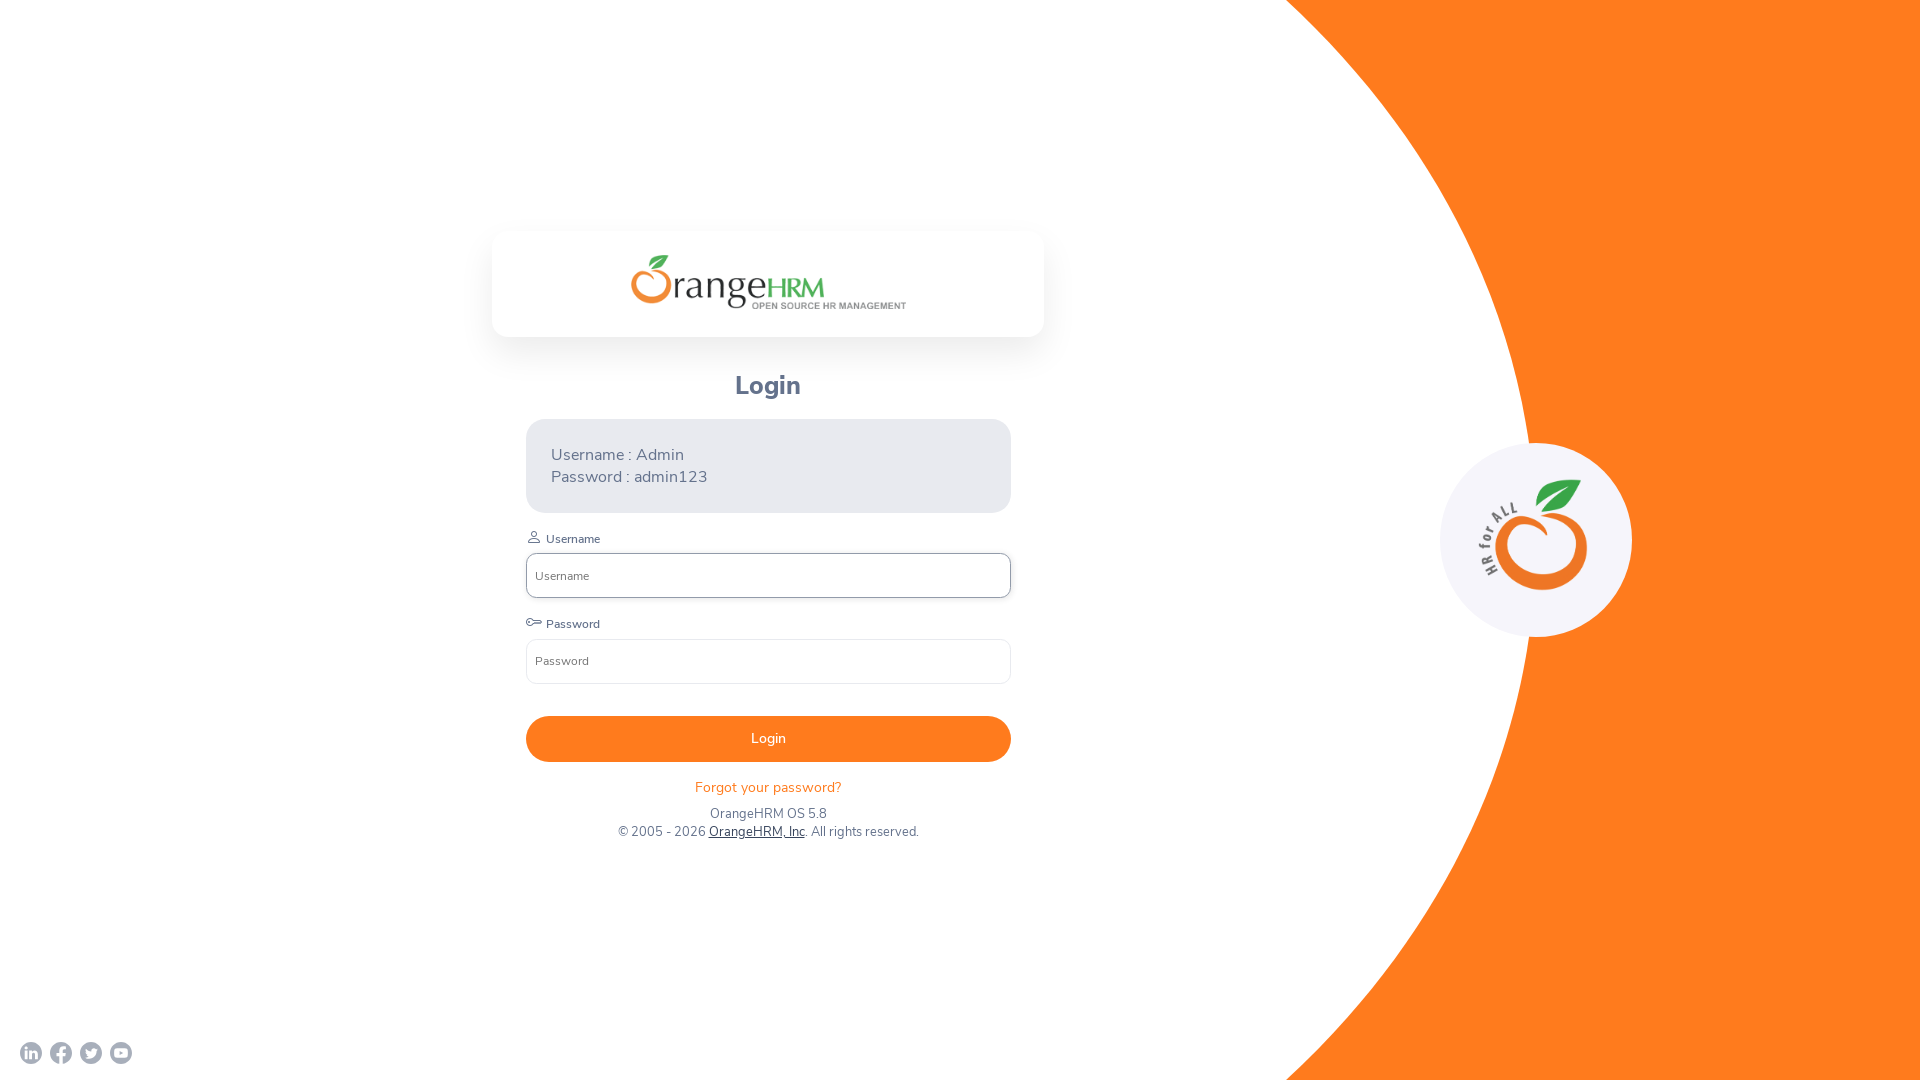

Set viewport to custom size (1024x768)
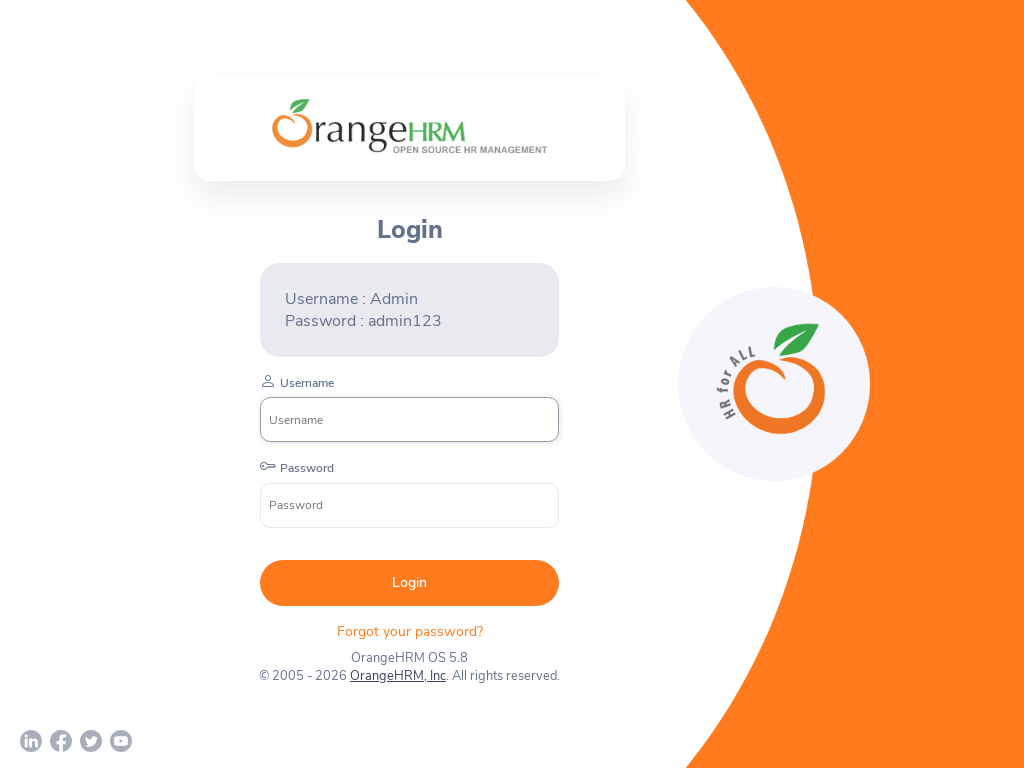

Retrieved logo location after first custom viewport size change
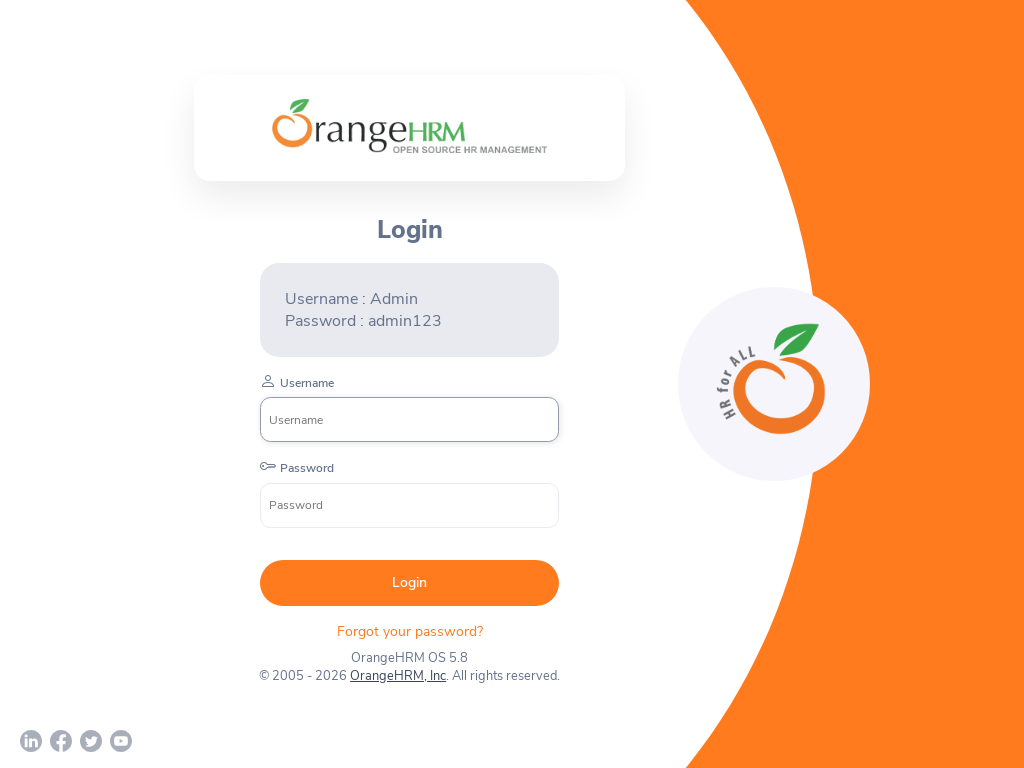

Set viewport to alternate custom size (1000x750)
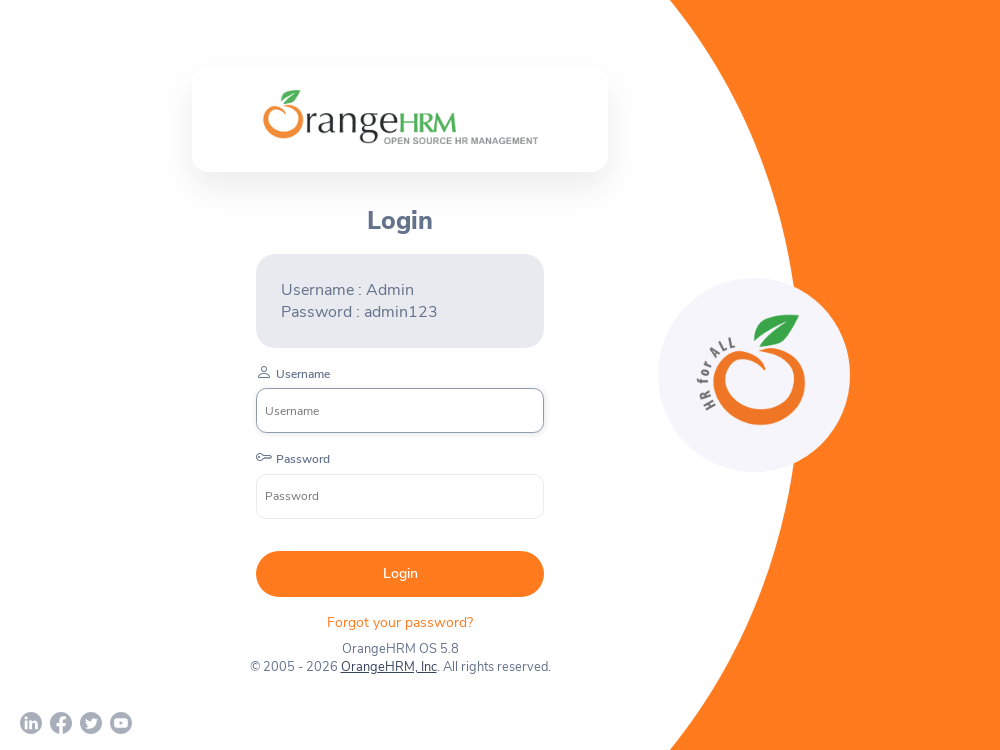

Retrieved logo location after second custom viewport size change
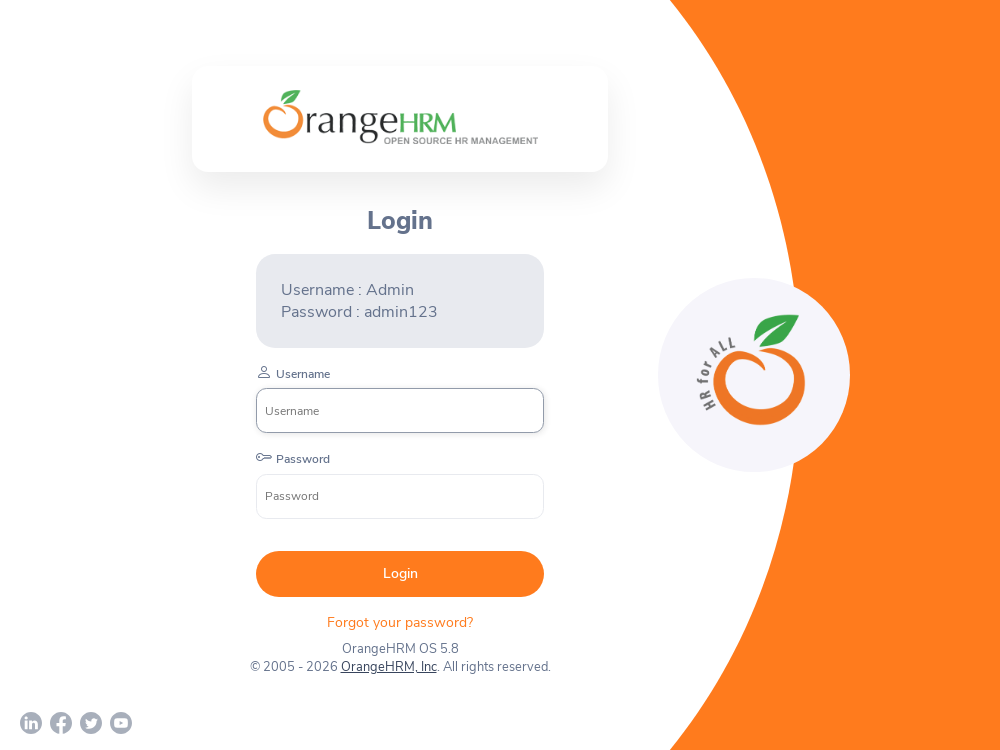

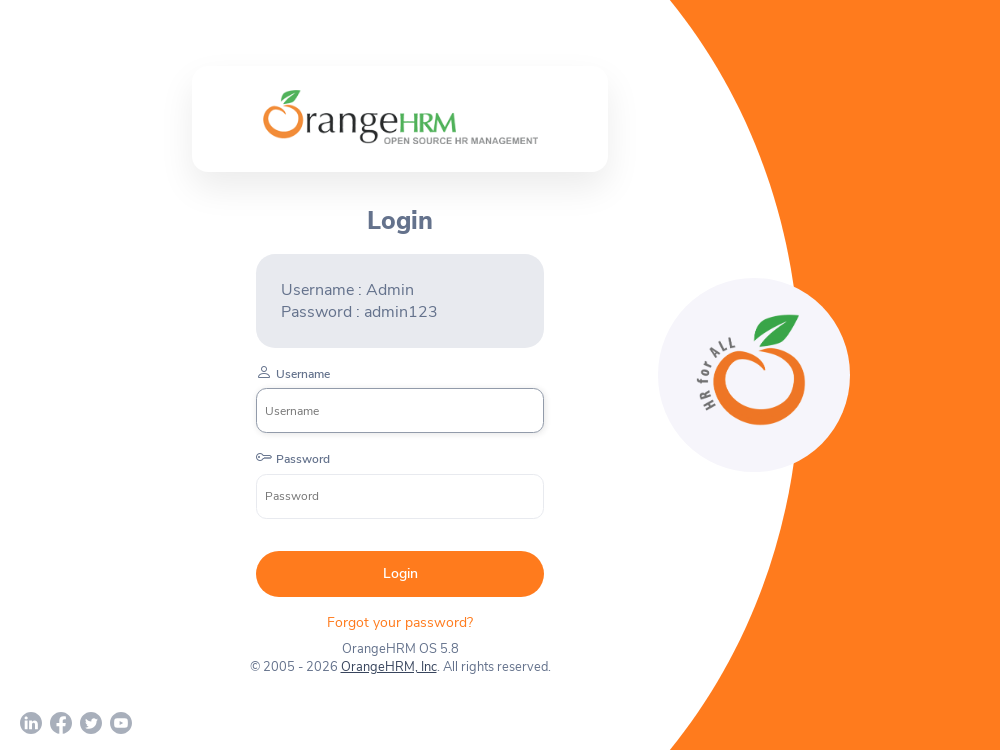